Tests clicking a radio button on an automation practice page by selecting the first radio option in the radio button example section.

Starting URL: https://www.rahulshettyacademy.com/AutomationPractice/

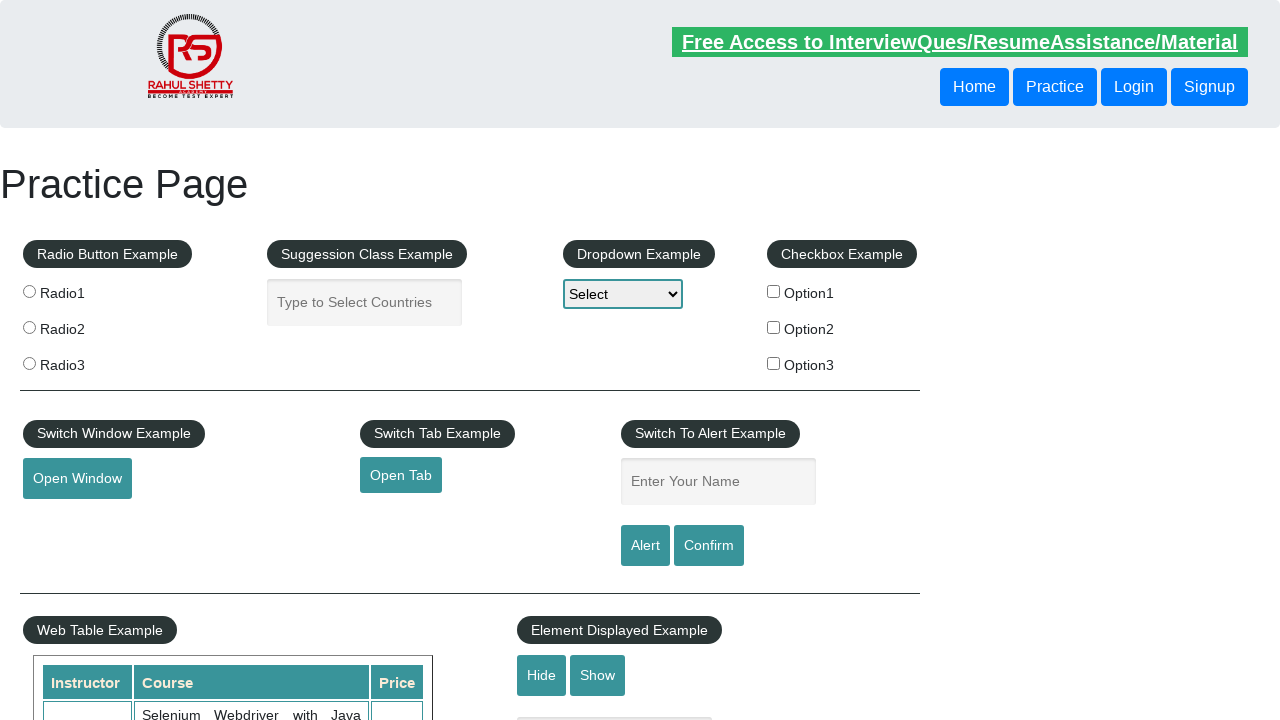

Navigated to Rahul Shetty Academy automation practice page
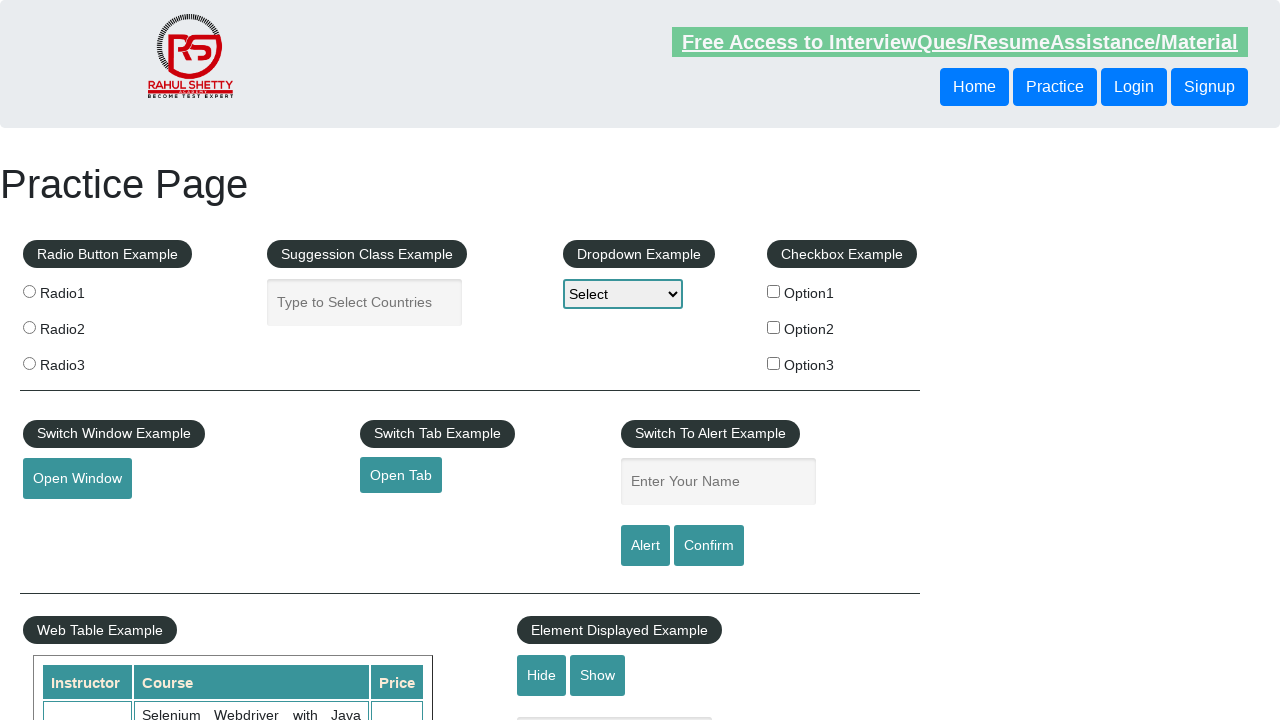

Clicked the first radio button option in the radio button example section at (107, 293) on xpath=//*[@id='radio-btn-example']/fieldset/label[1]
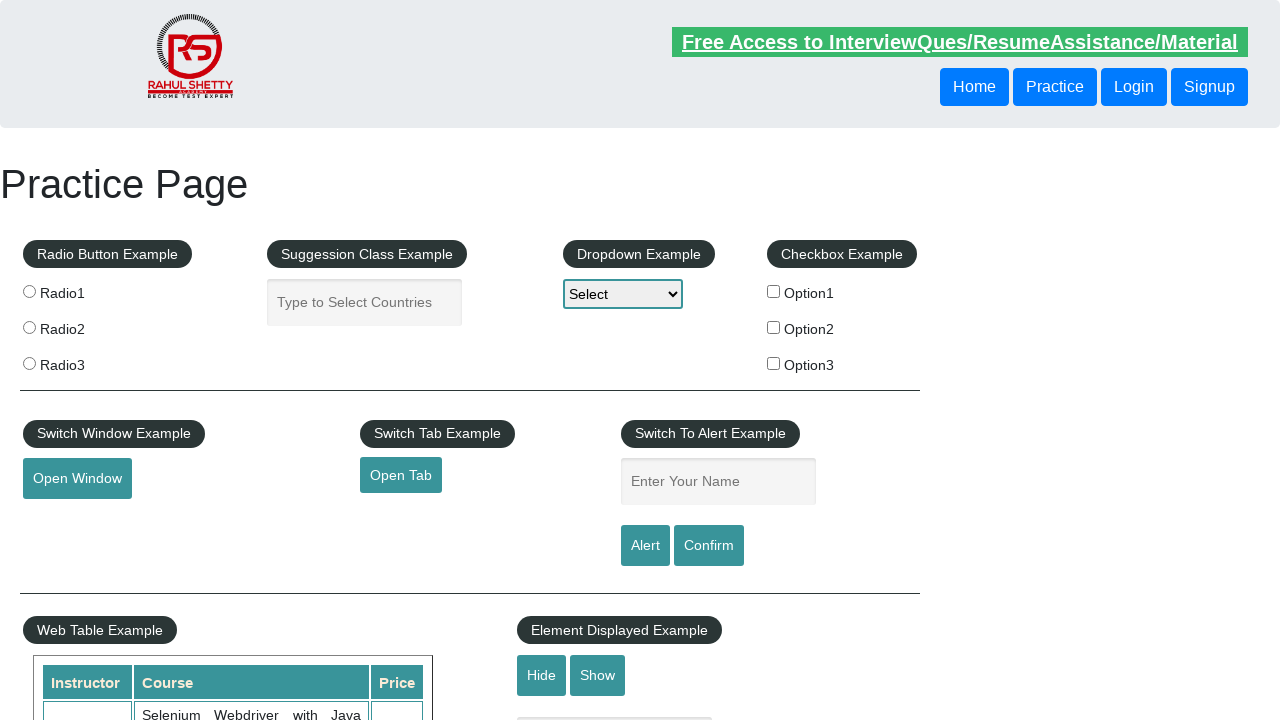

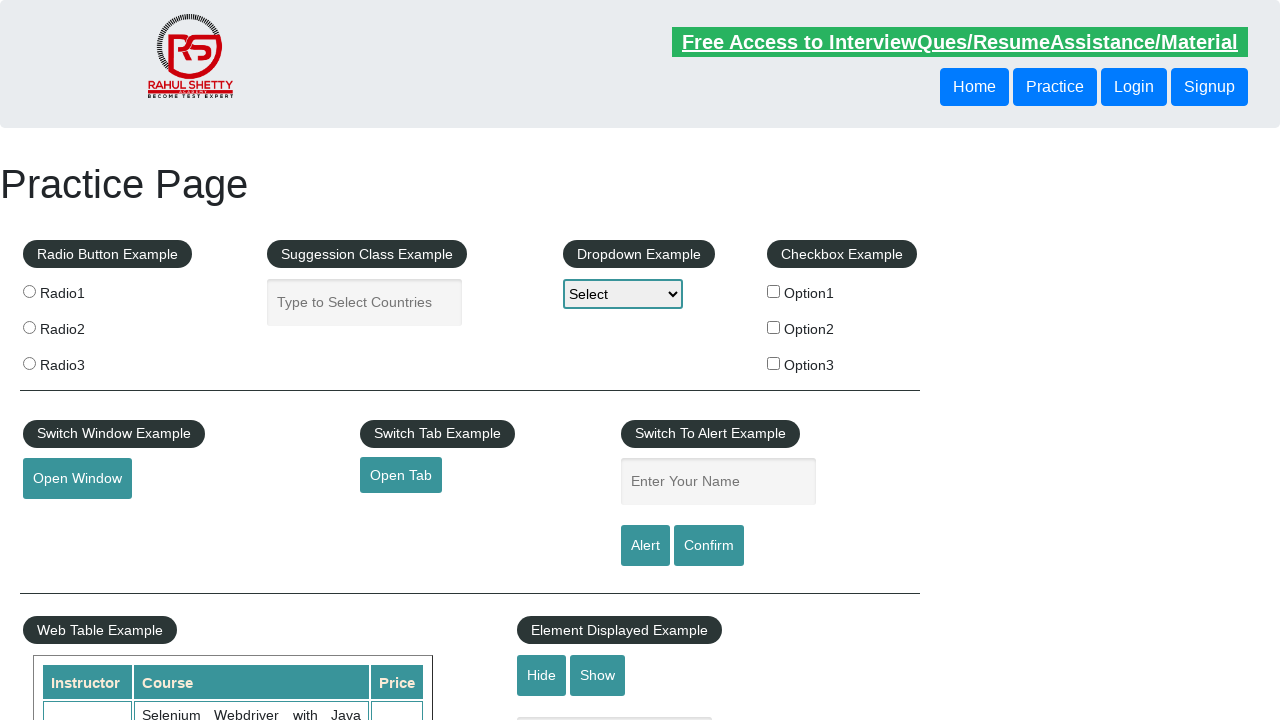